Tests drawing a square shape on a signature pad canvas using mouse movements

Starting URL: http://szimek.github.io/signature_pad/

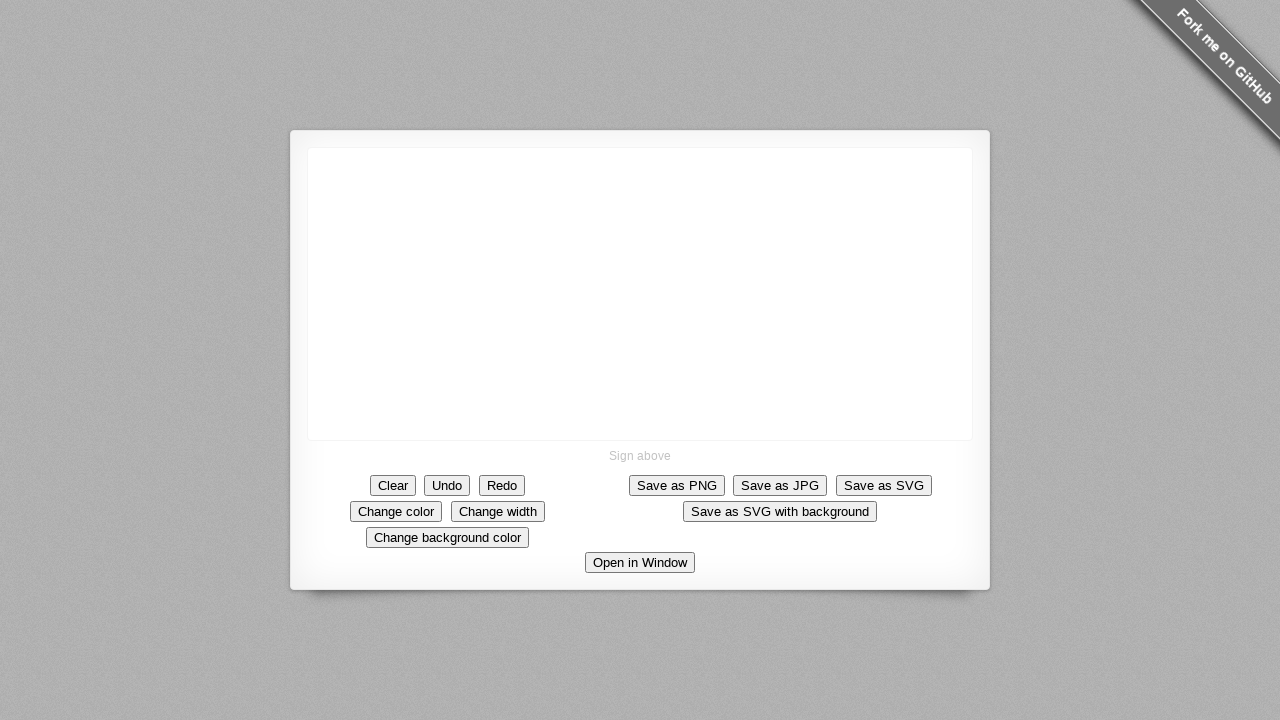

Located canvas element for signature pad
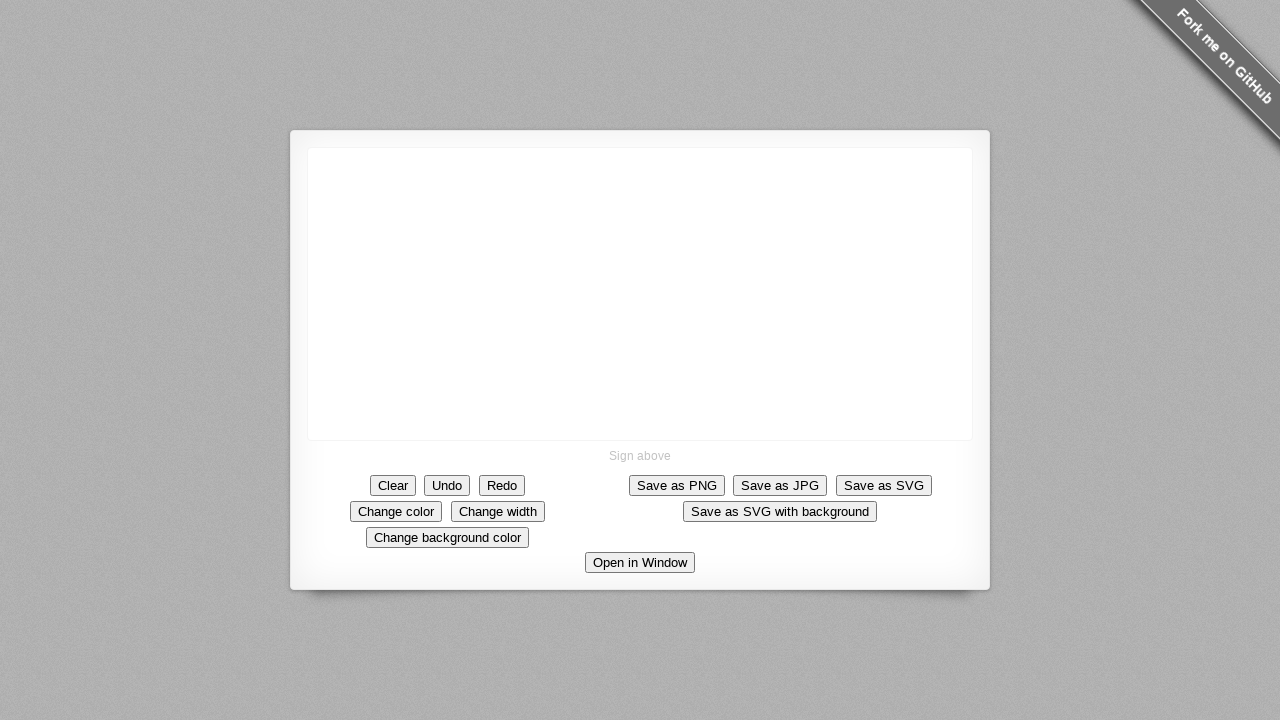

Retrieved canvas bounding box dimensions
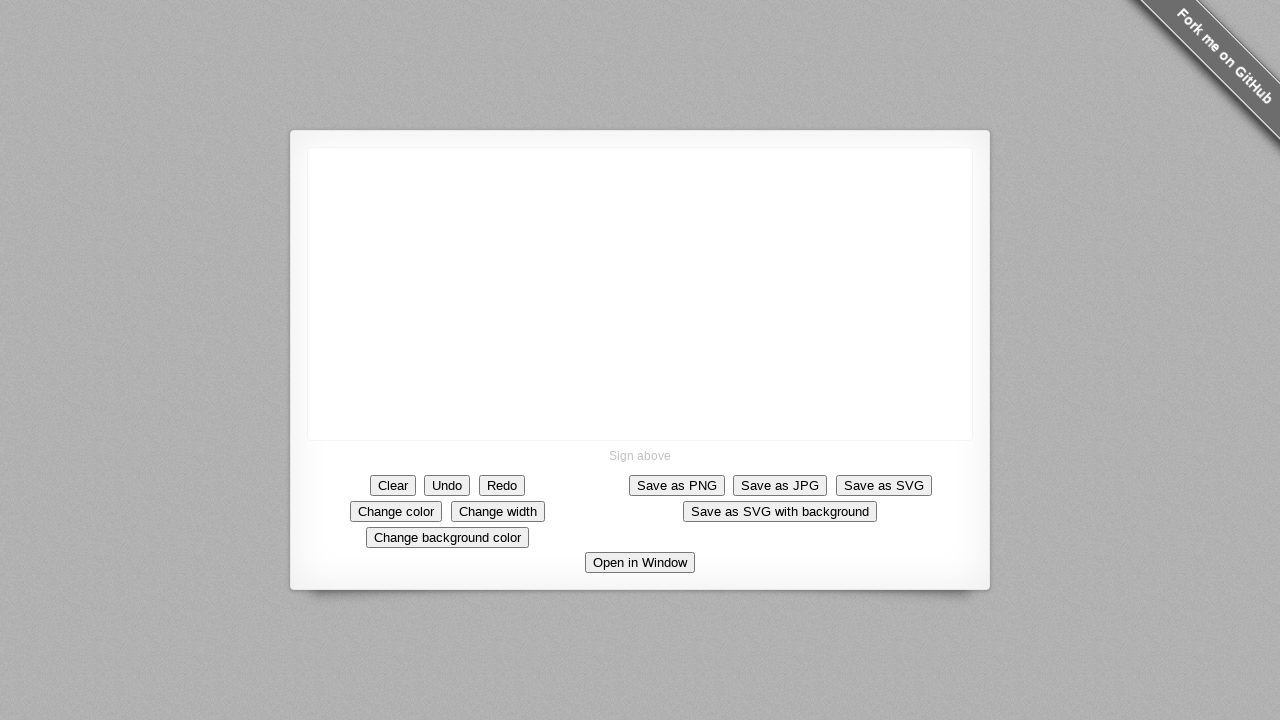

Moved mouse to center of canvas at (640, 294)
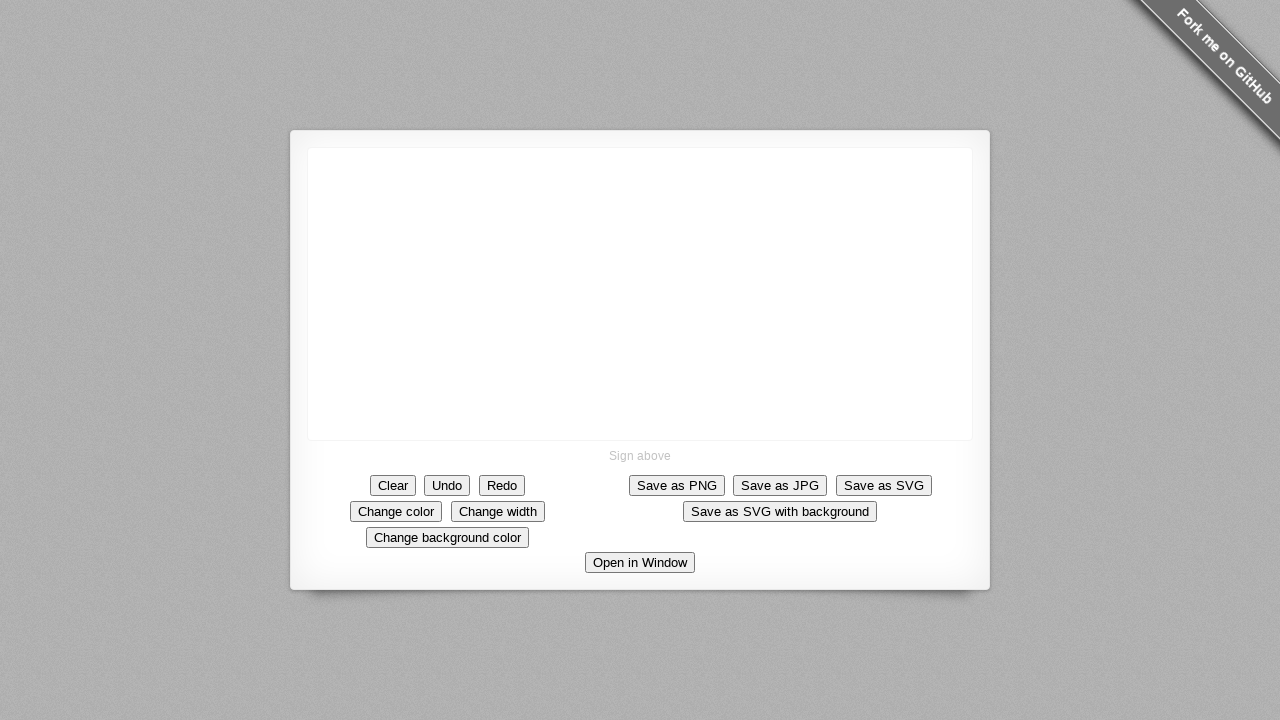

Pressed mouse button down to start drawing at (640, 294)
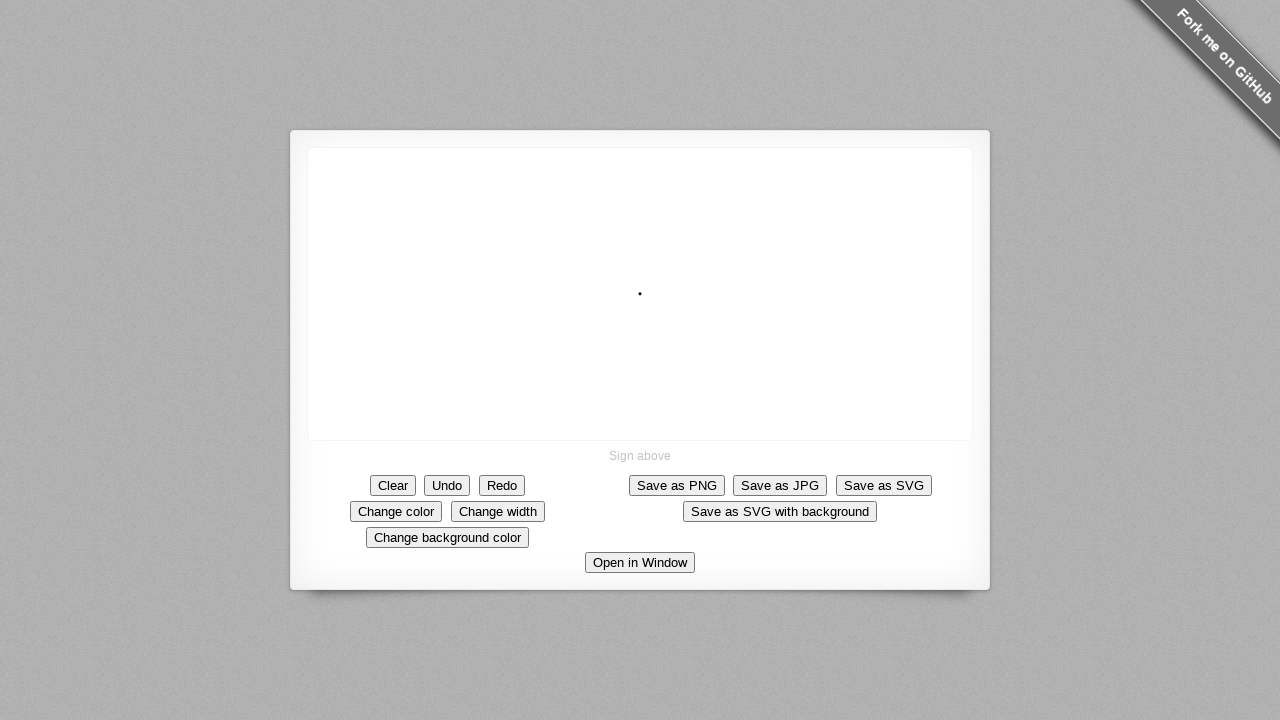

Drew upward line (first side of square) at (640, 244)
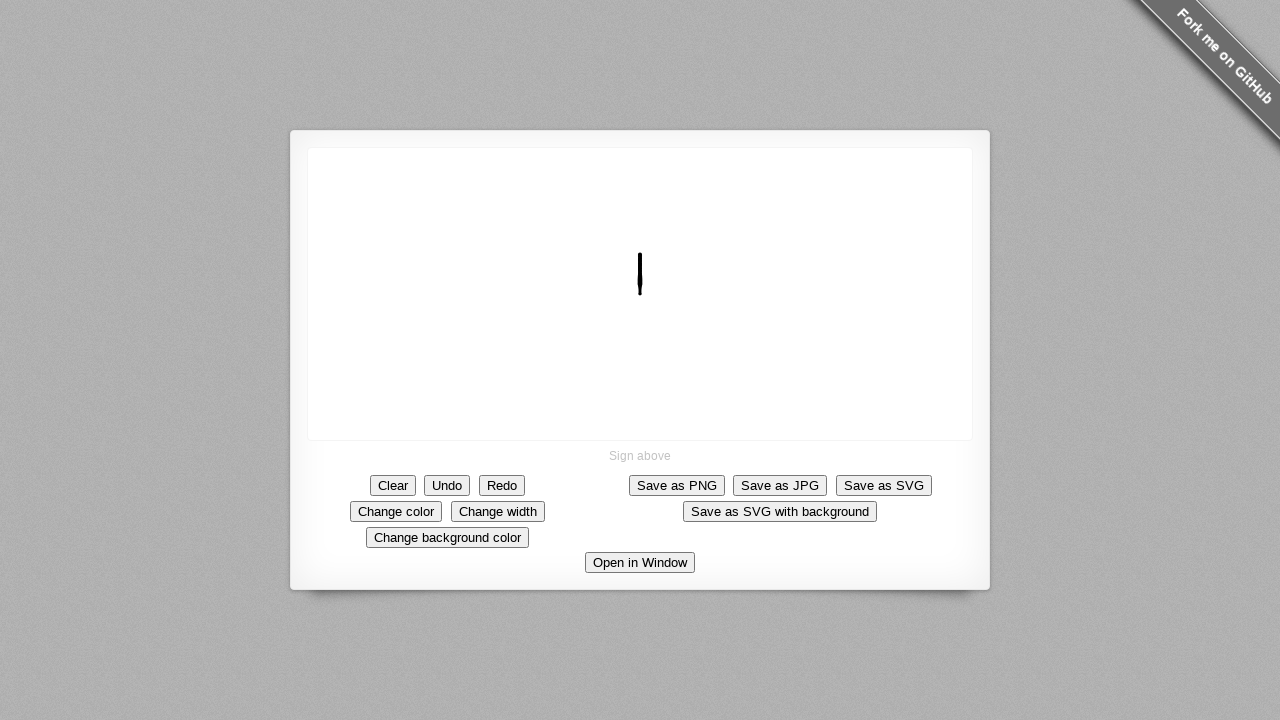

Drew leftward line (second side of square) at (590, 244)
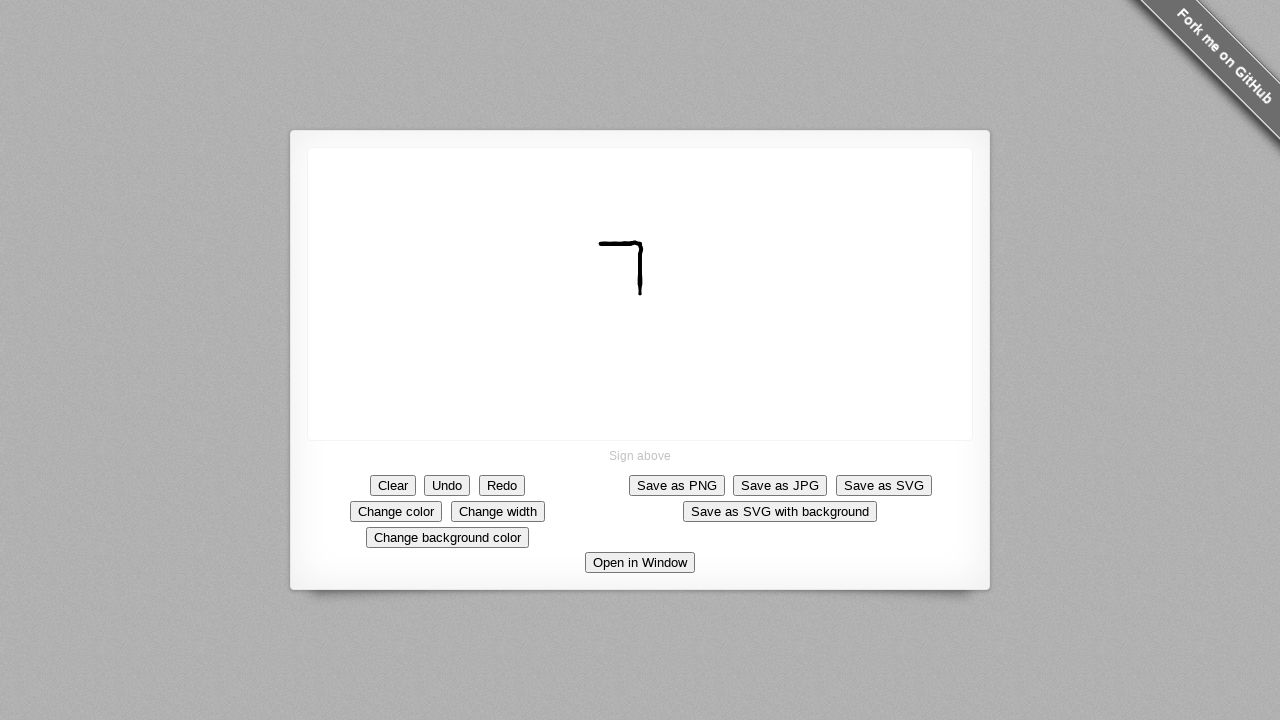

Drew downward line (third side of square) at (590, 294)
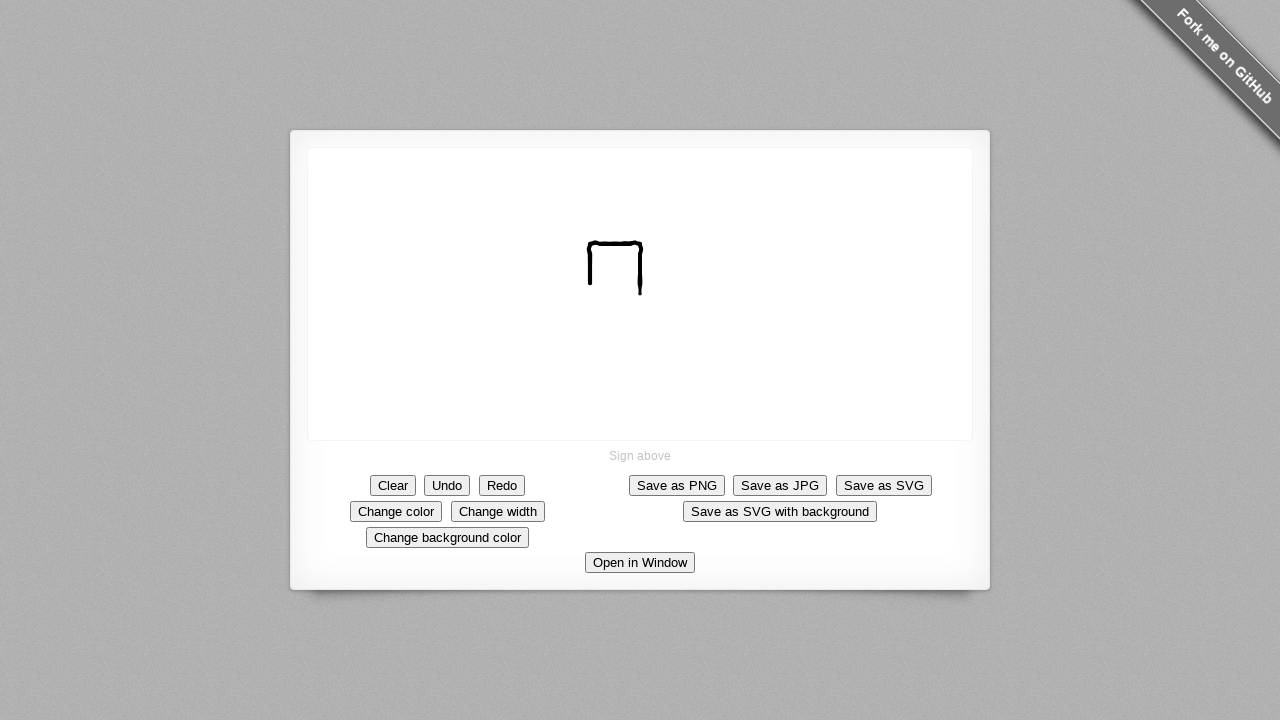

Drew rightward line (fourth side of square) at (640, 294)
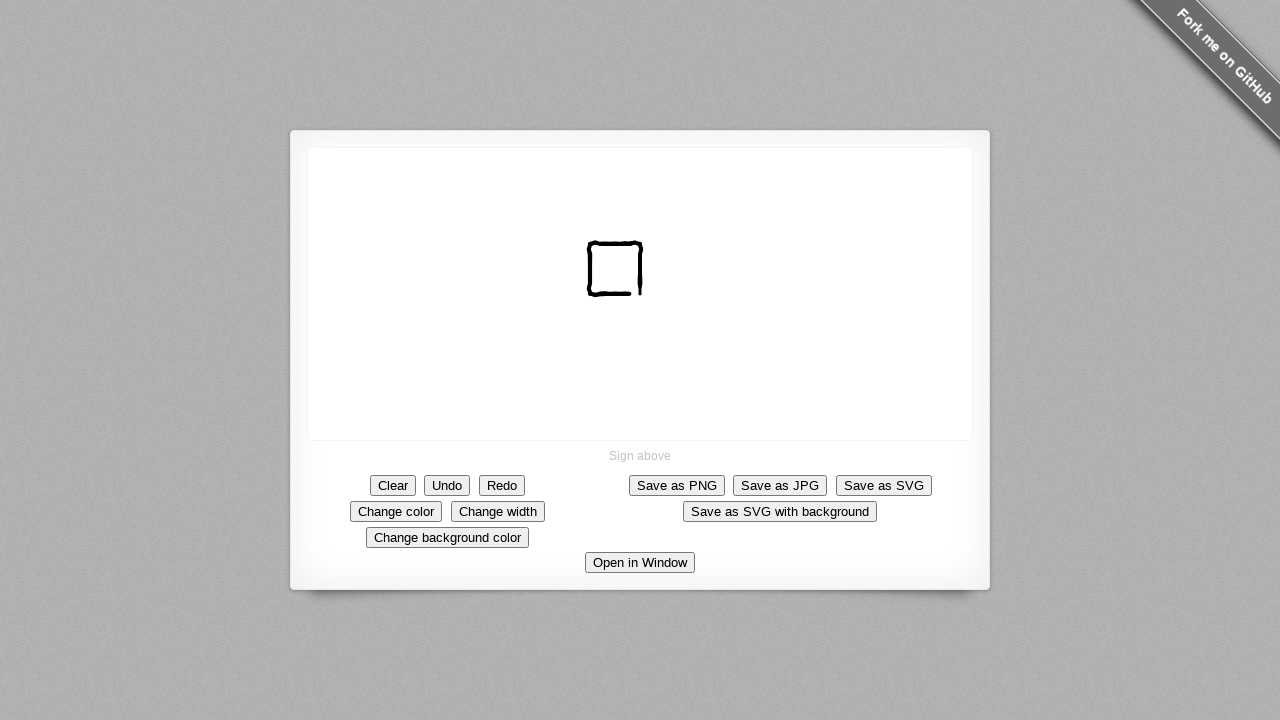

Released mouse button to complete square drawing at (640, 294)
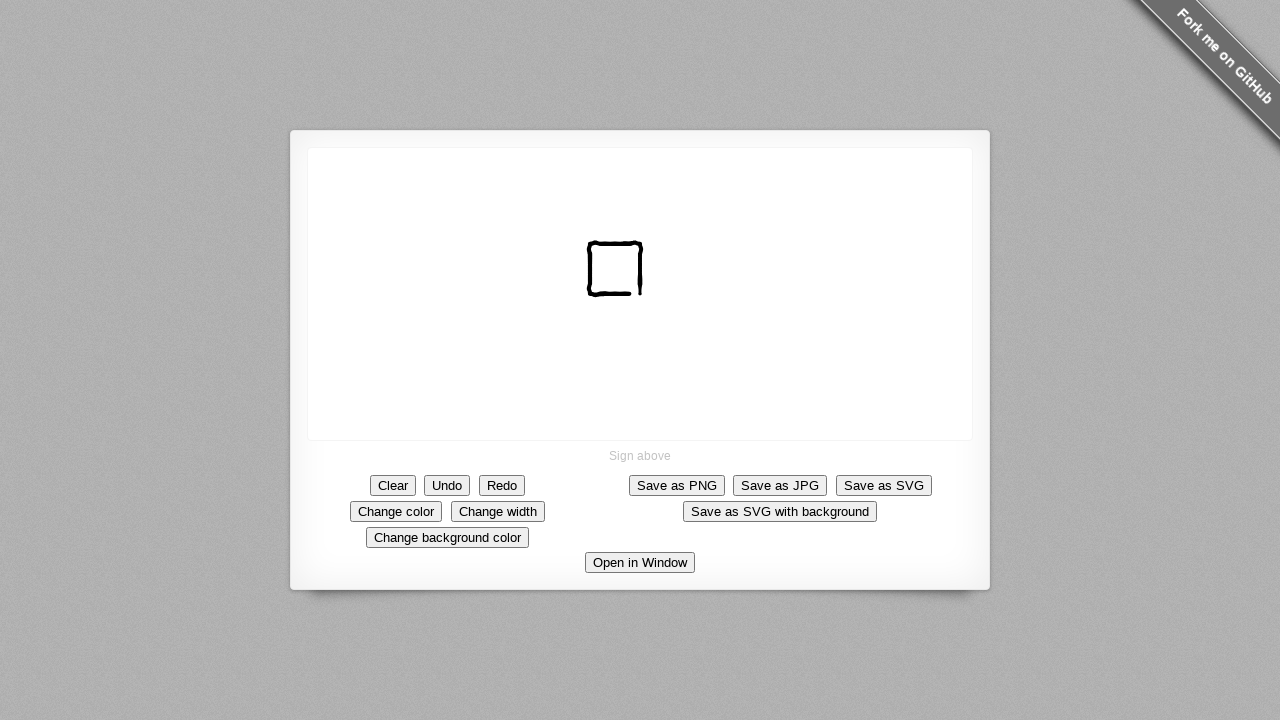

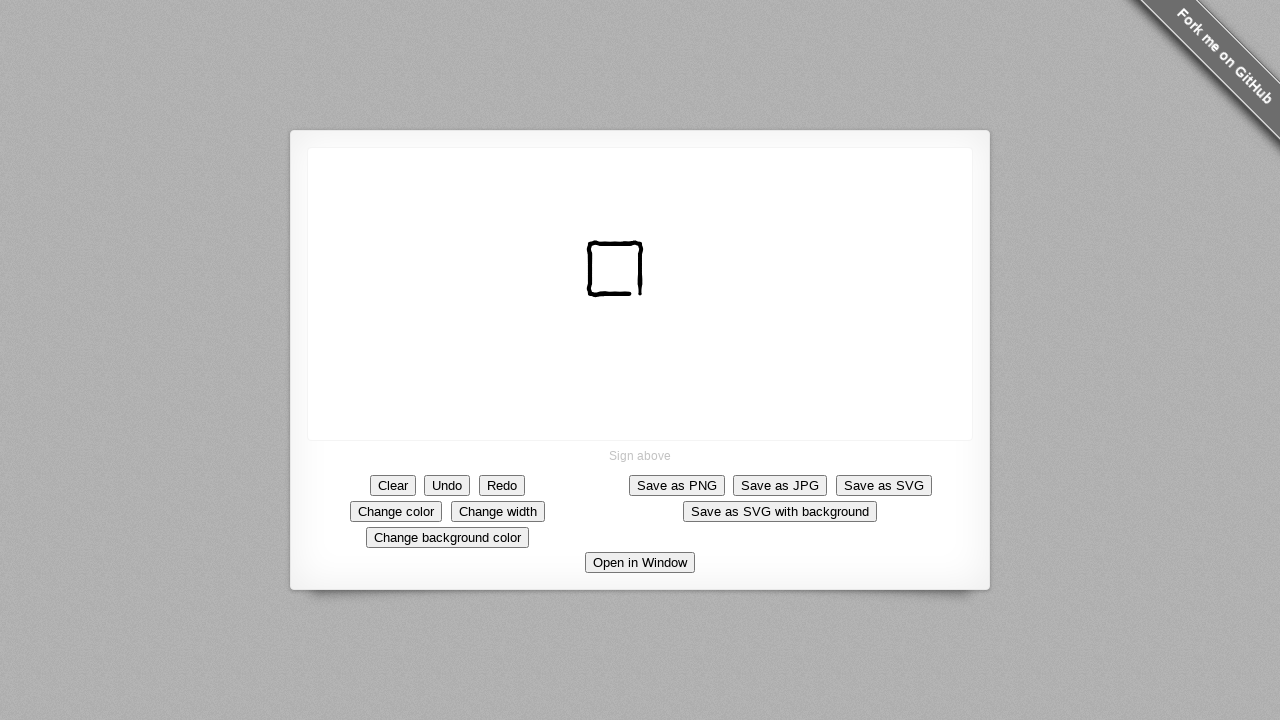